Tests JavaScript prompt dialog by clicking the prompt button, entering text, accepting the prompt, and verifying the input was received

Starting URL: https://the-internet.herokuapp.com/javascript_alerts

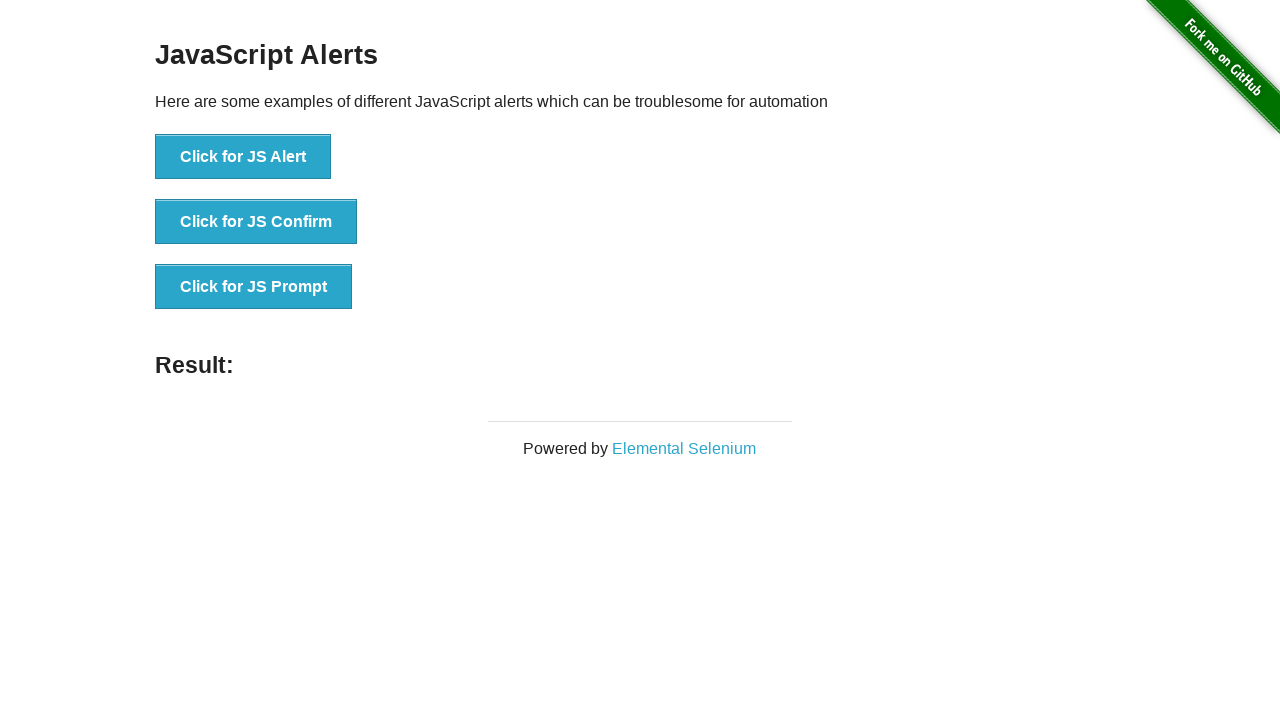

Set up dialog handler to accept prompt with text 'Marcus'
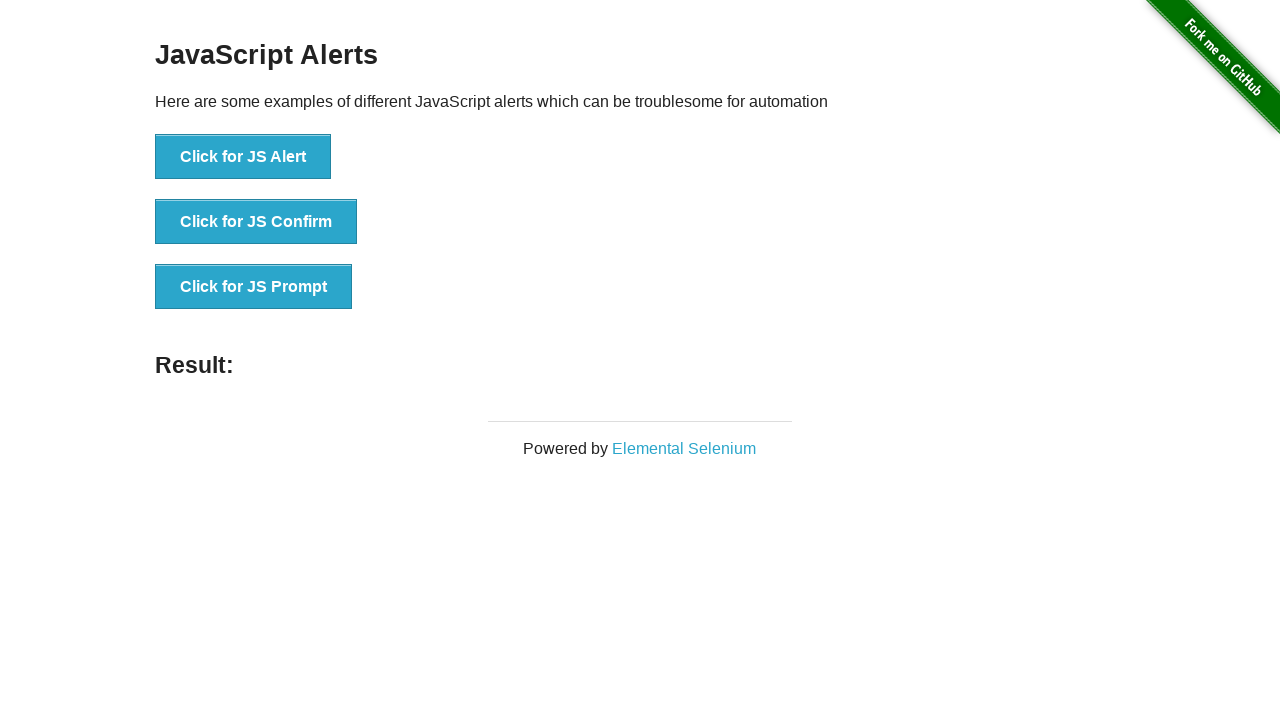

Clicked the JS Prompt button at (254, 287) on xpath=//button[text()='Click for JS Prompt']
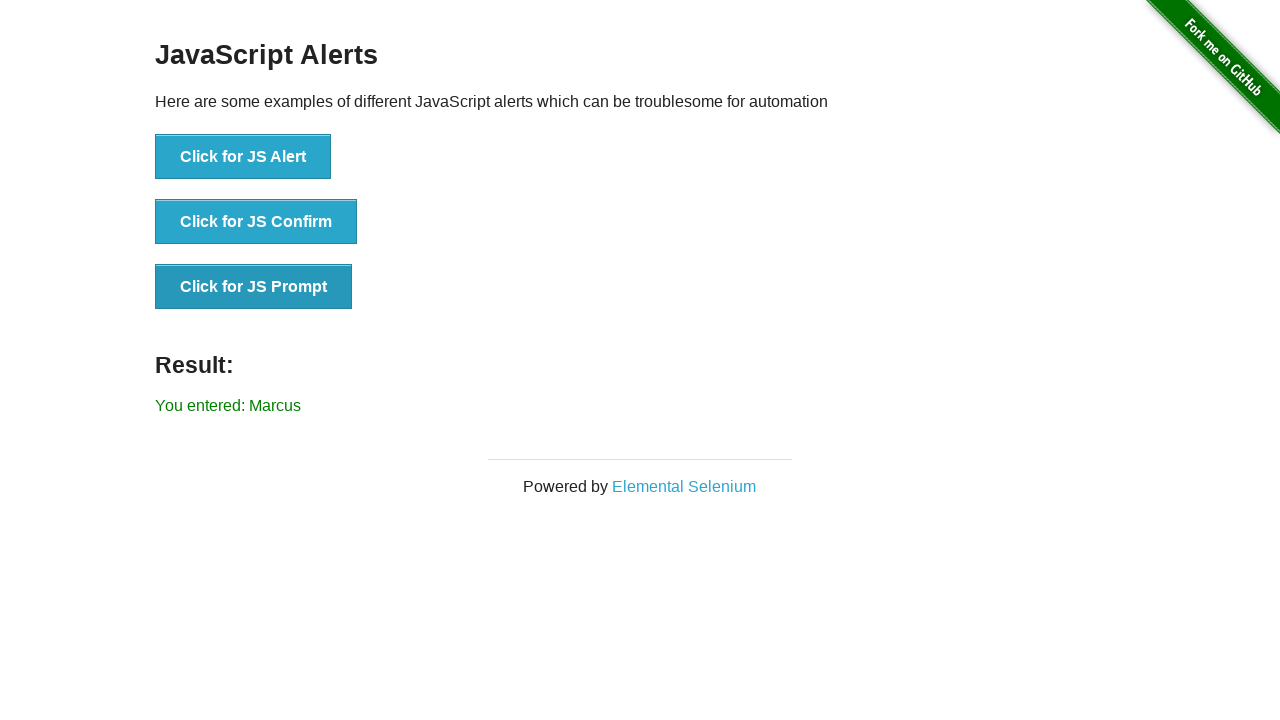

Prompt result appeared on the page
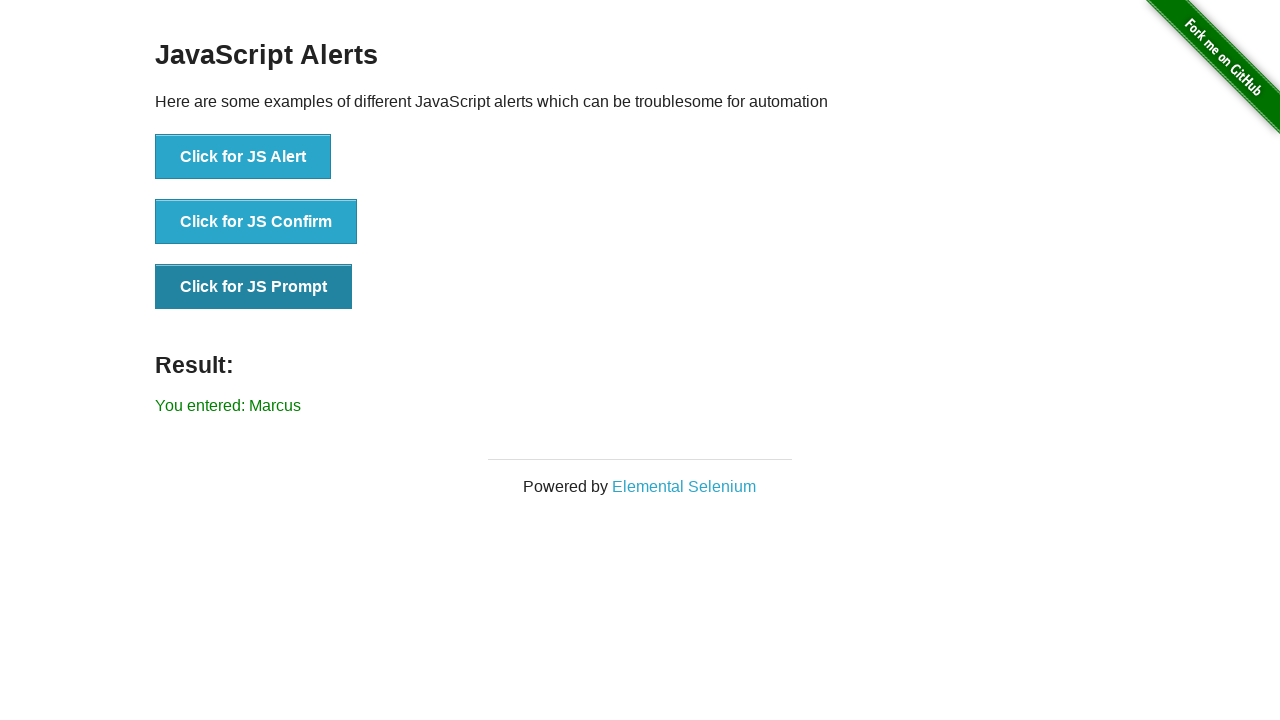

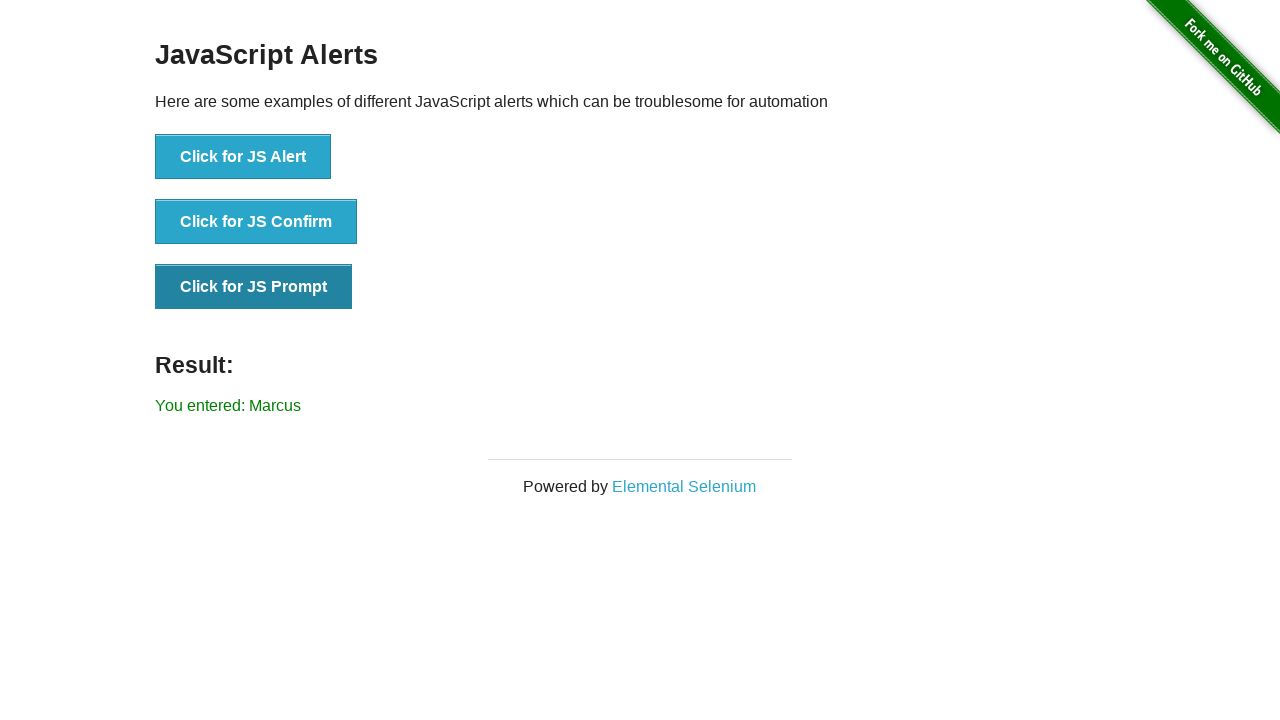